Tests clicking on a dynamically appearing element that becomes visible after a delay

Starting URL: https://demoqa.com/dynamic-properties

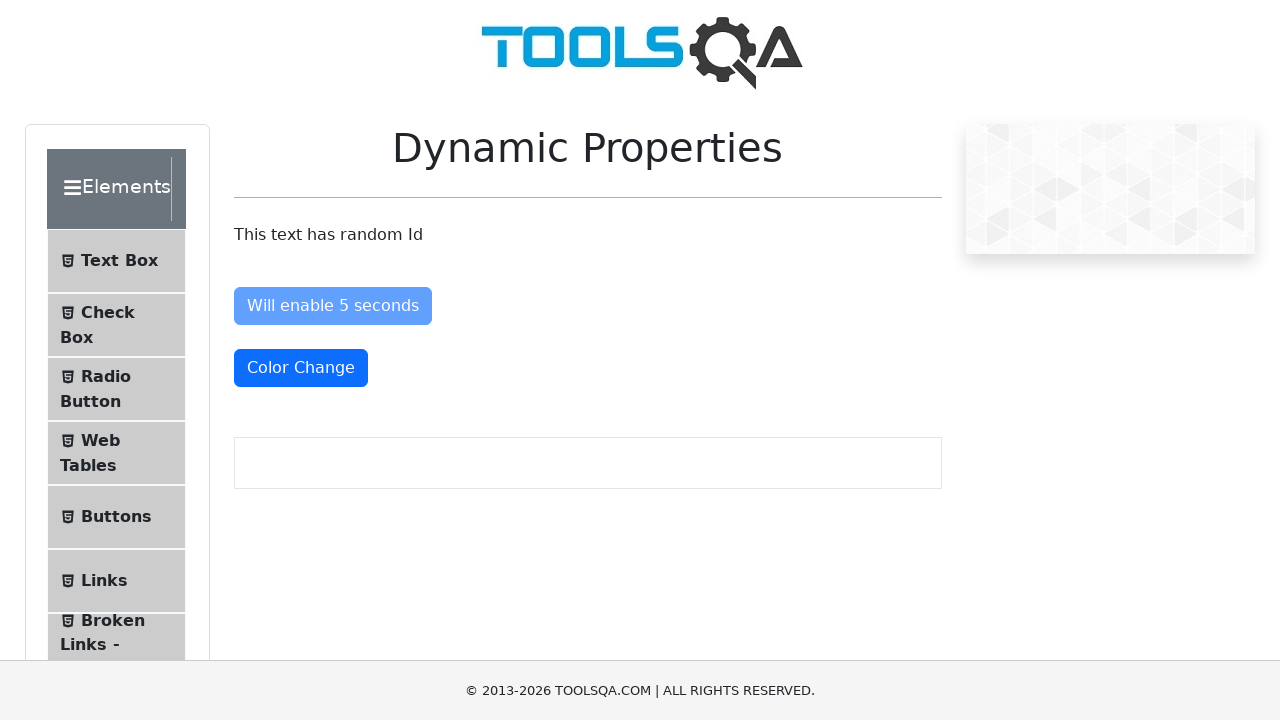

Waited for dynamically appearing element with ID 'visibleAfter' to become visible (implicit wait of 6 seconds)
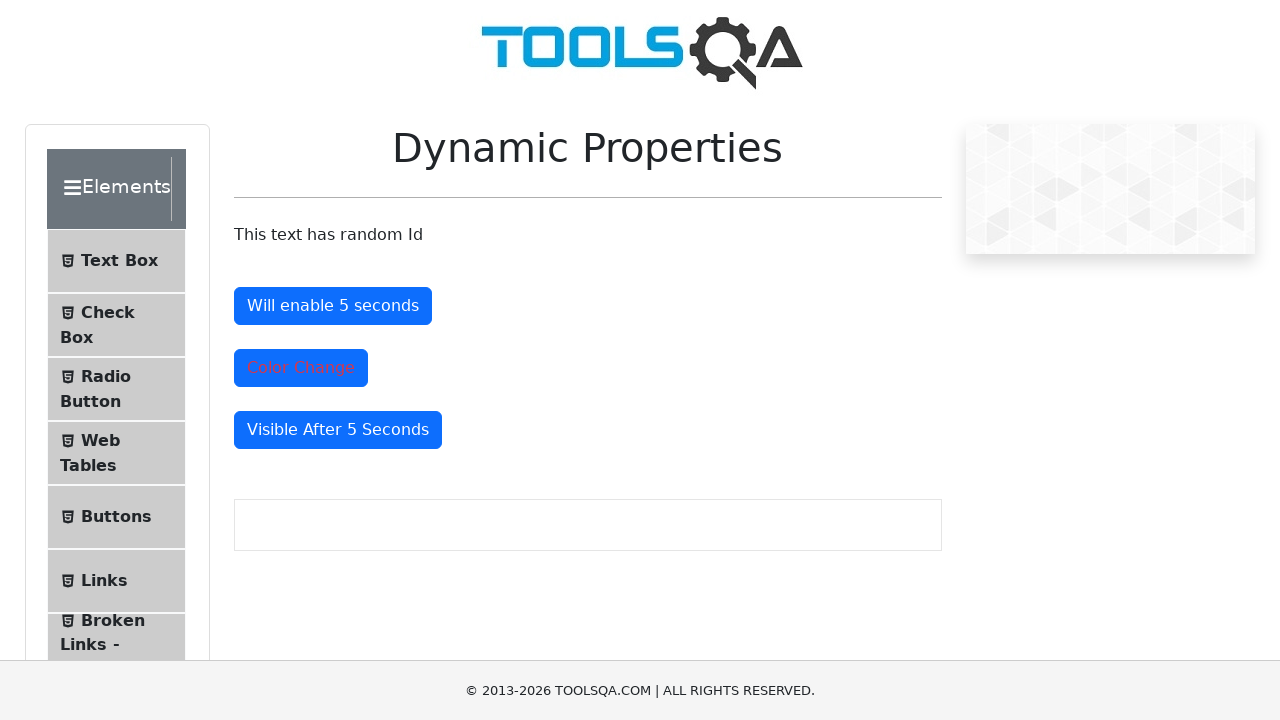

Clicked on the dynamically appearing element at (338, 430) on #visibleAfter
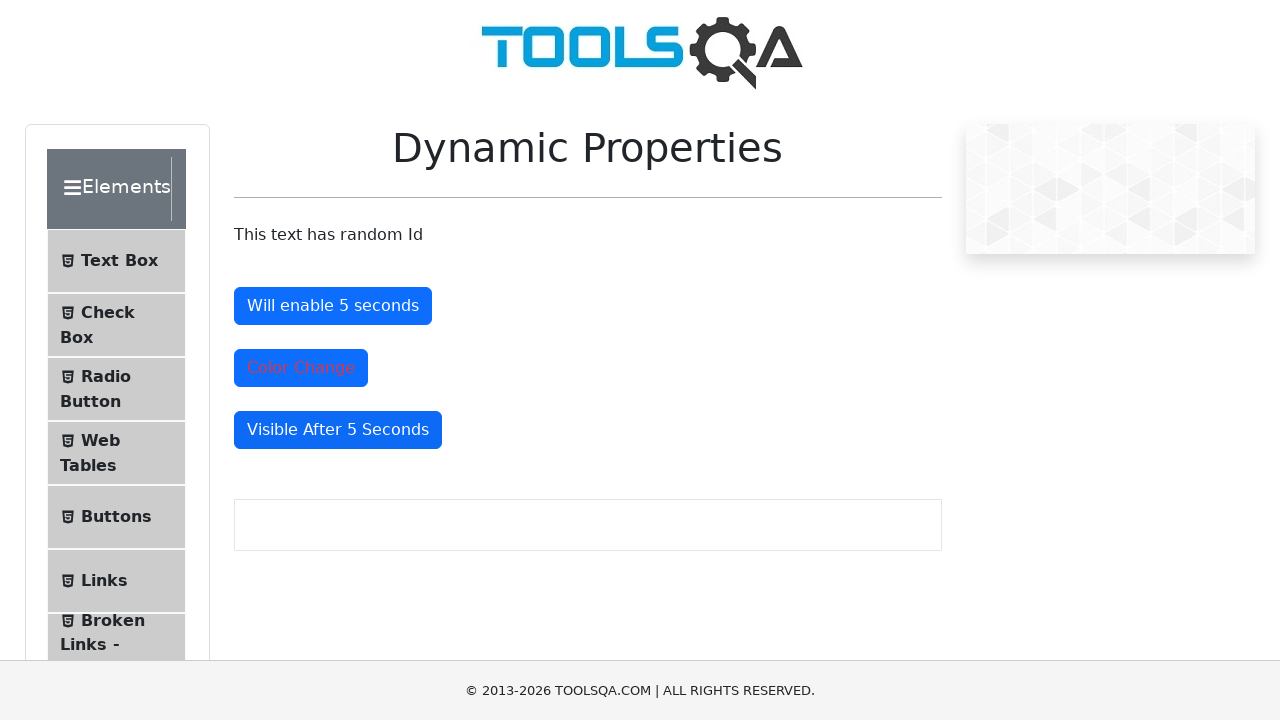

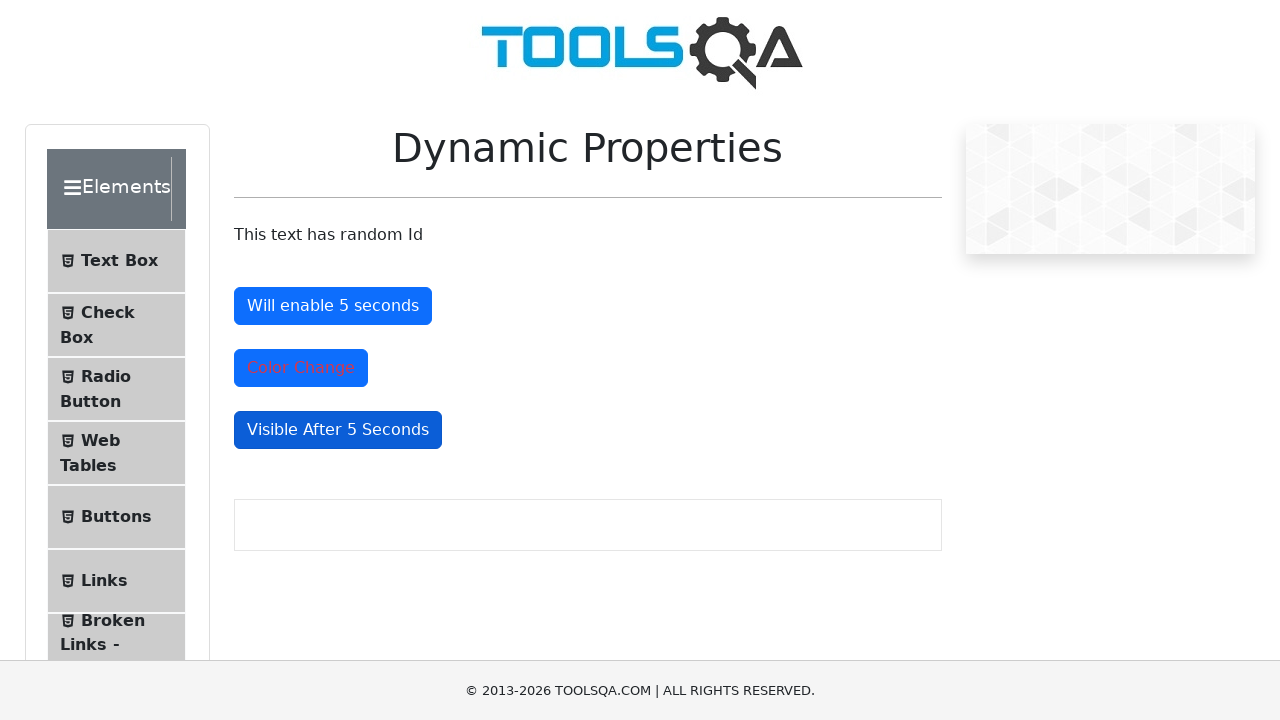